Tests the Sri Lanka railway schedule search functionality by selecting start and end stations from dropdowns and submitting the search form to view train schedules.

Starting URL: https://eservices.railway.gov.lk/schedule

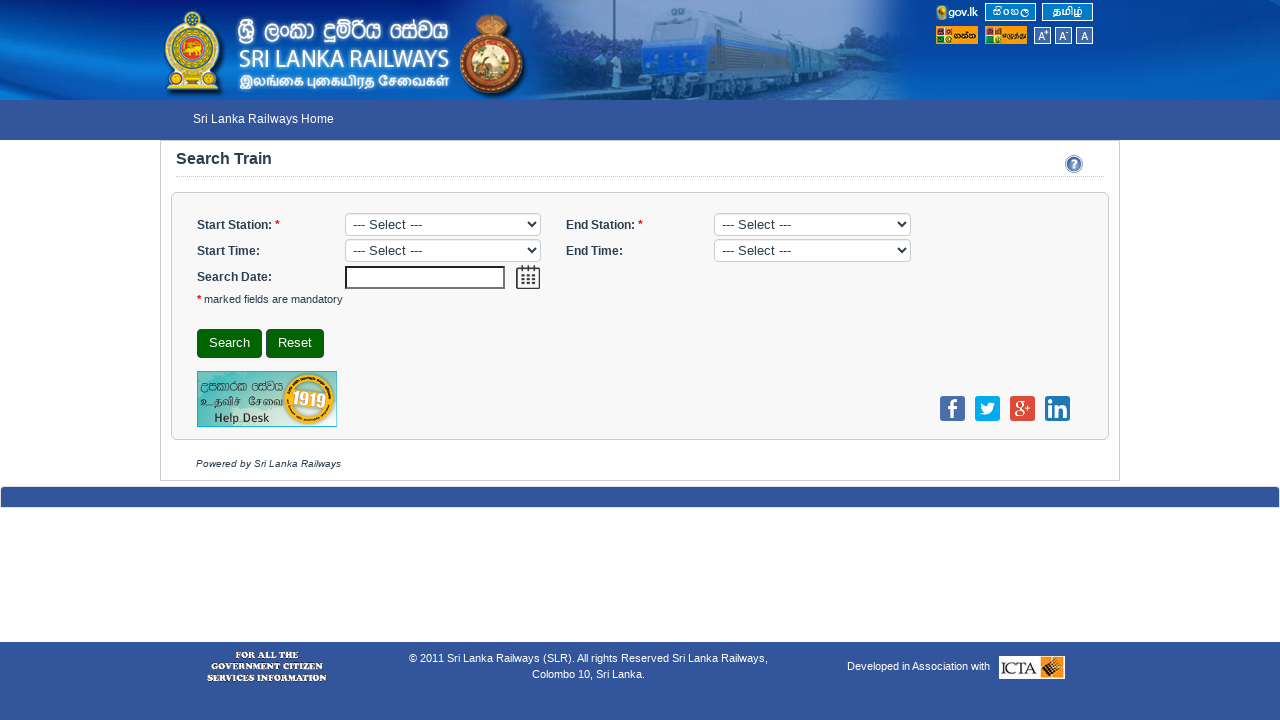

Waited for start station dropdown to load
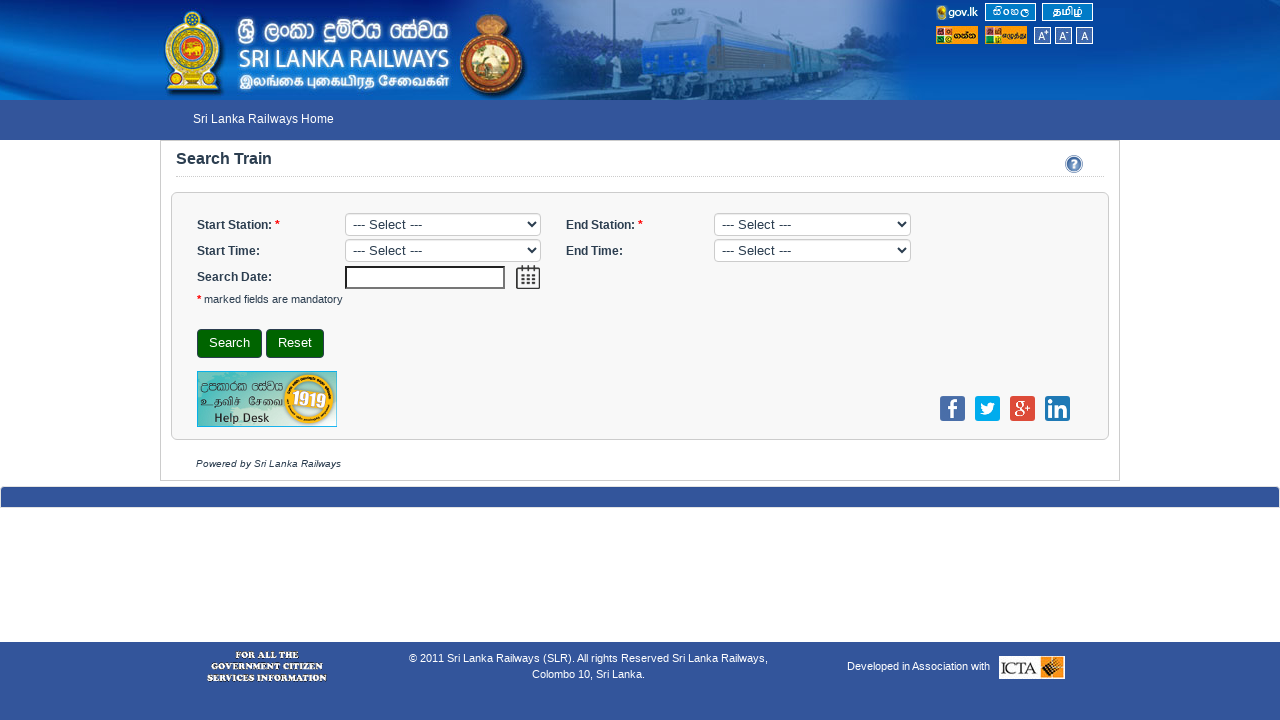

Selected start station from dropdown (index 1) on #startStation
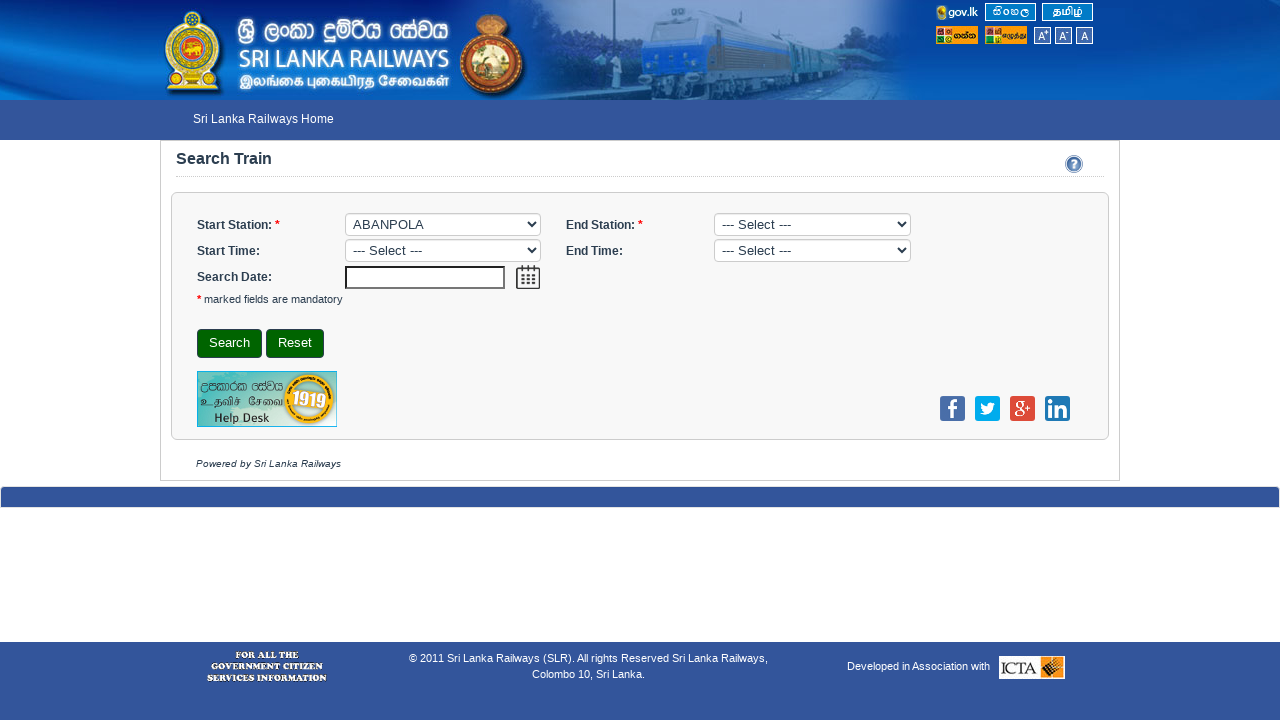

Selected end station from dropdown (index 2) on #endStation
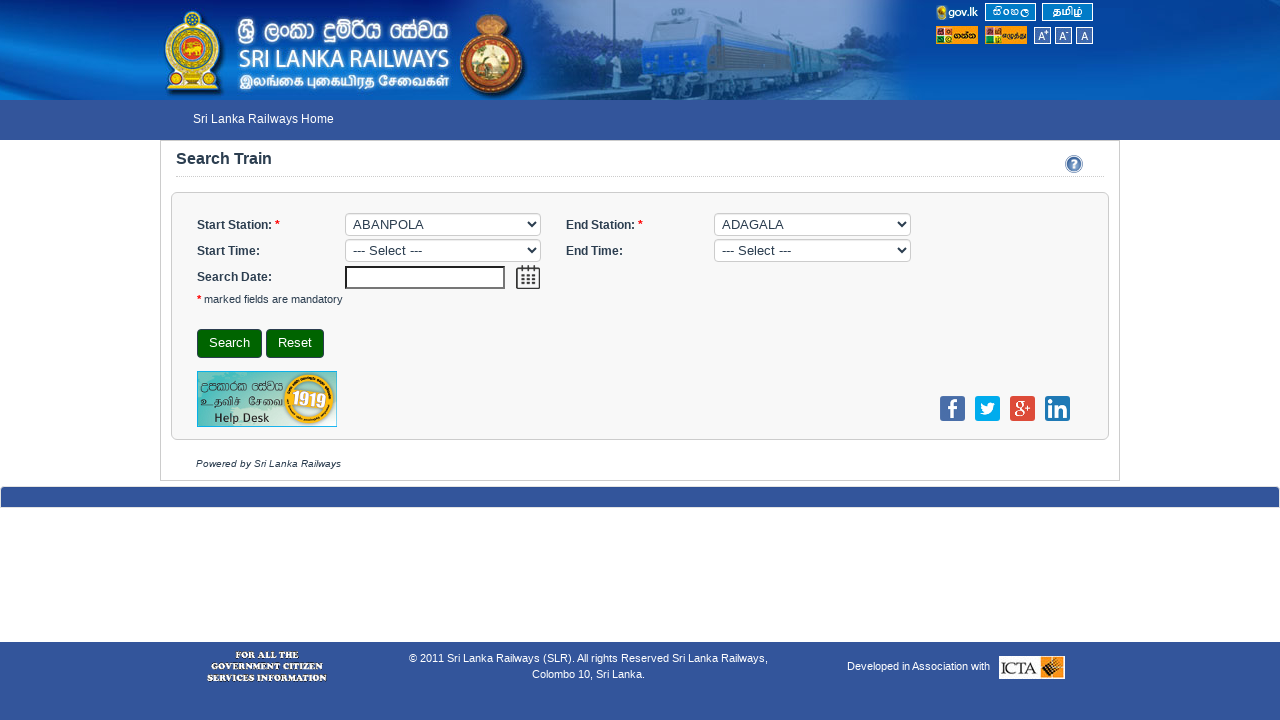

Clicked search button to submit train schedule search at (230, 344) on #search_form_id button[type='submit'], #search_form_id div div button
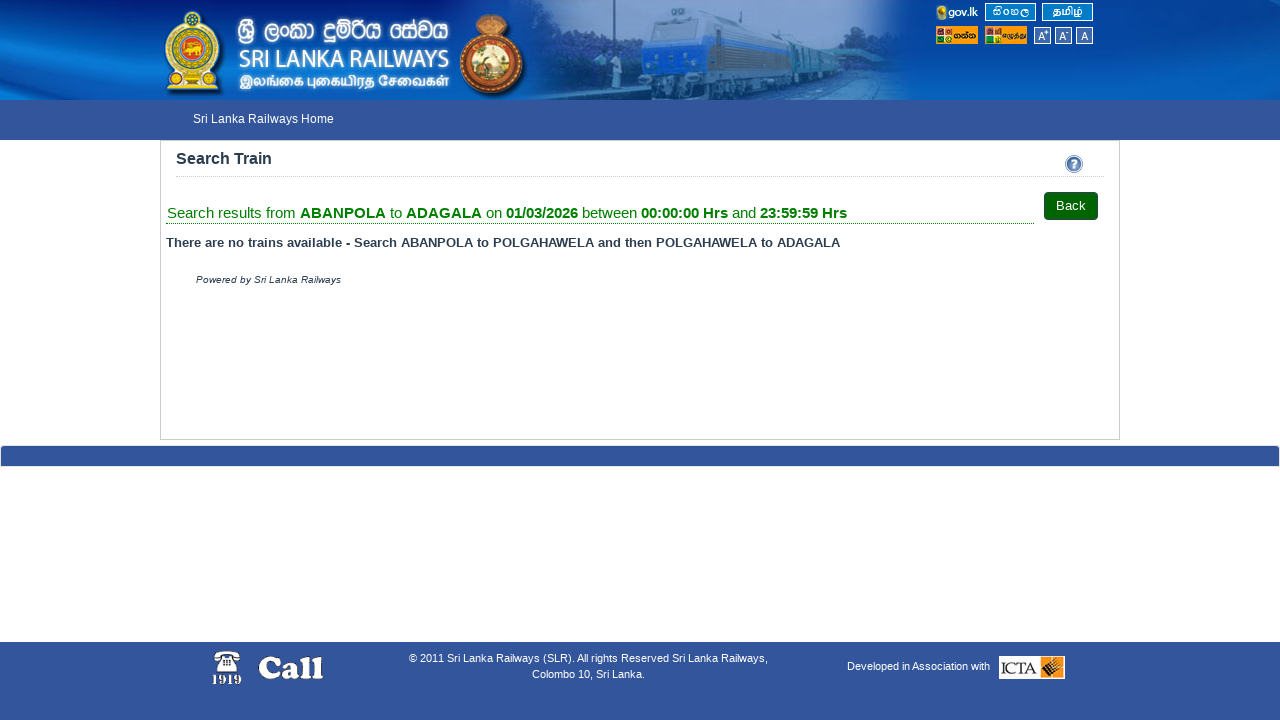

Train schedule results loaded successfully
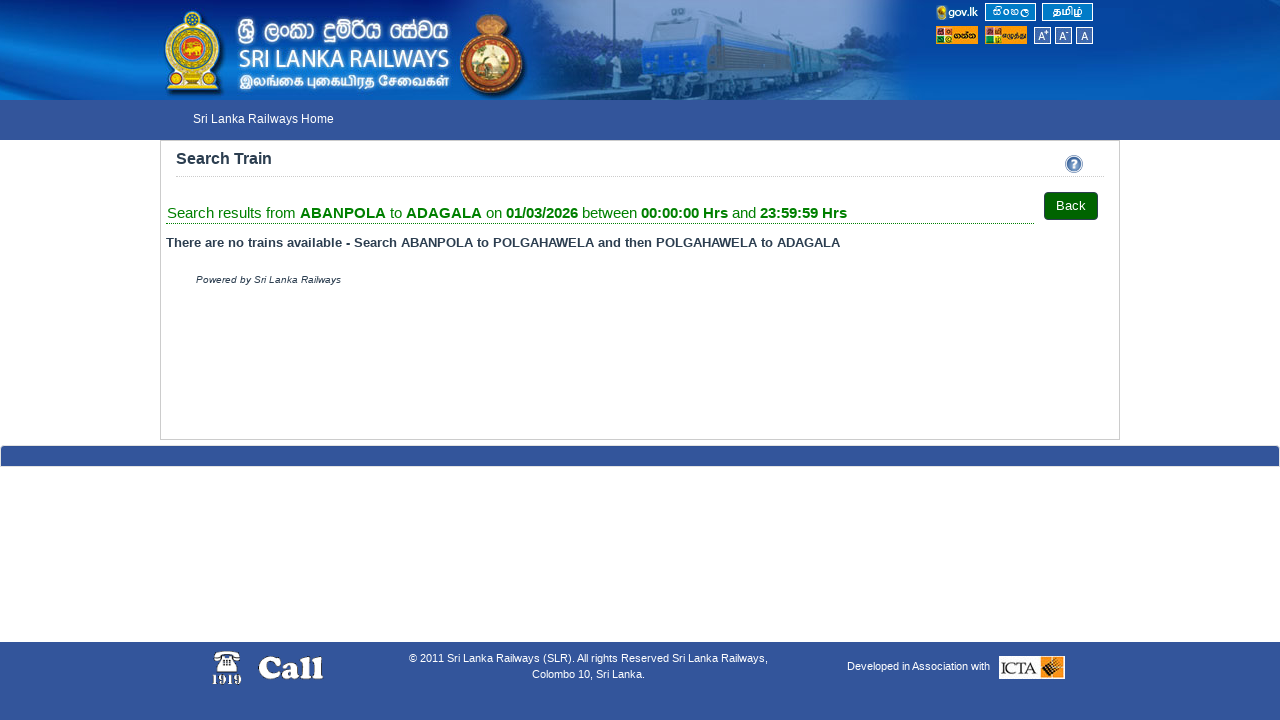

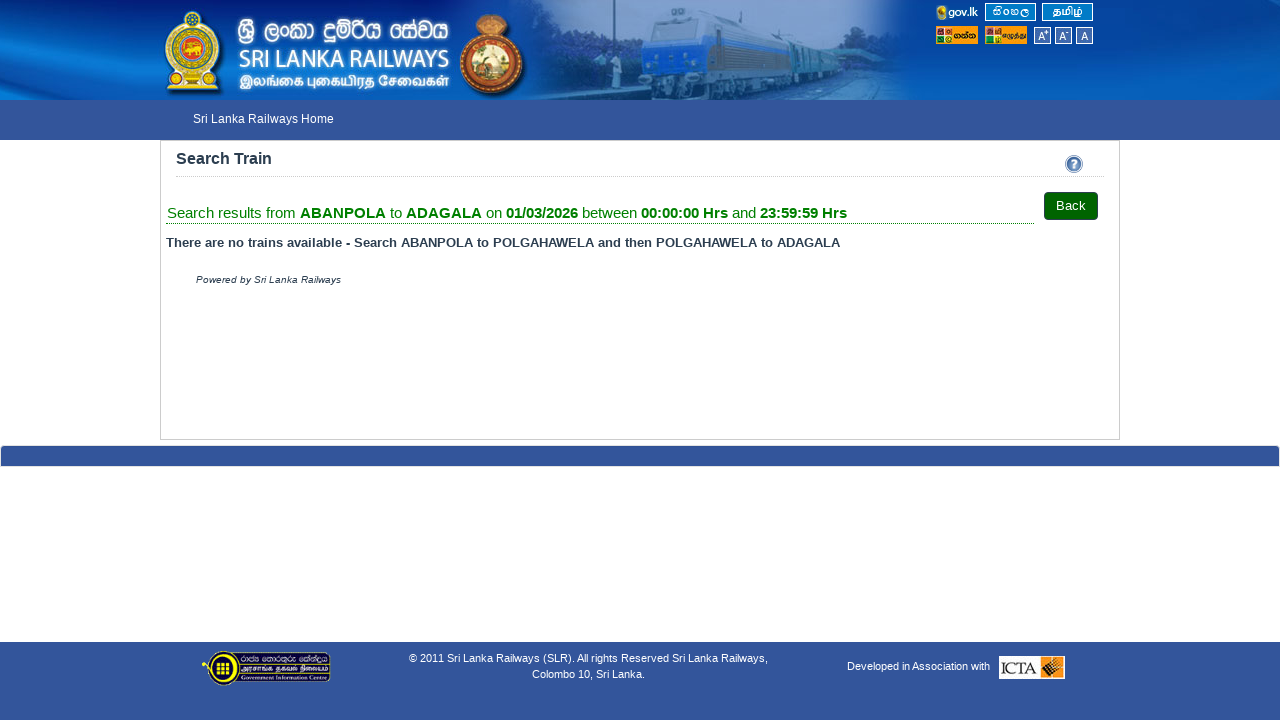